Verifies that the email input field is displayed on the GitHub signup page by checking element visibility.

Starting URL: https://github.com/signup?ref_cta=Sign+up&ref_loc=header+logged+out&ref_page=%2F&source=header-home

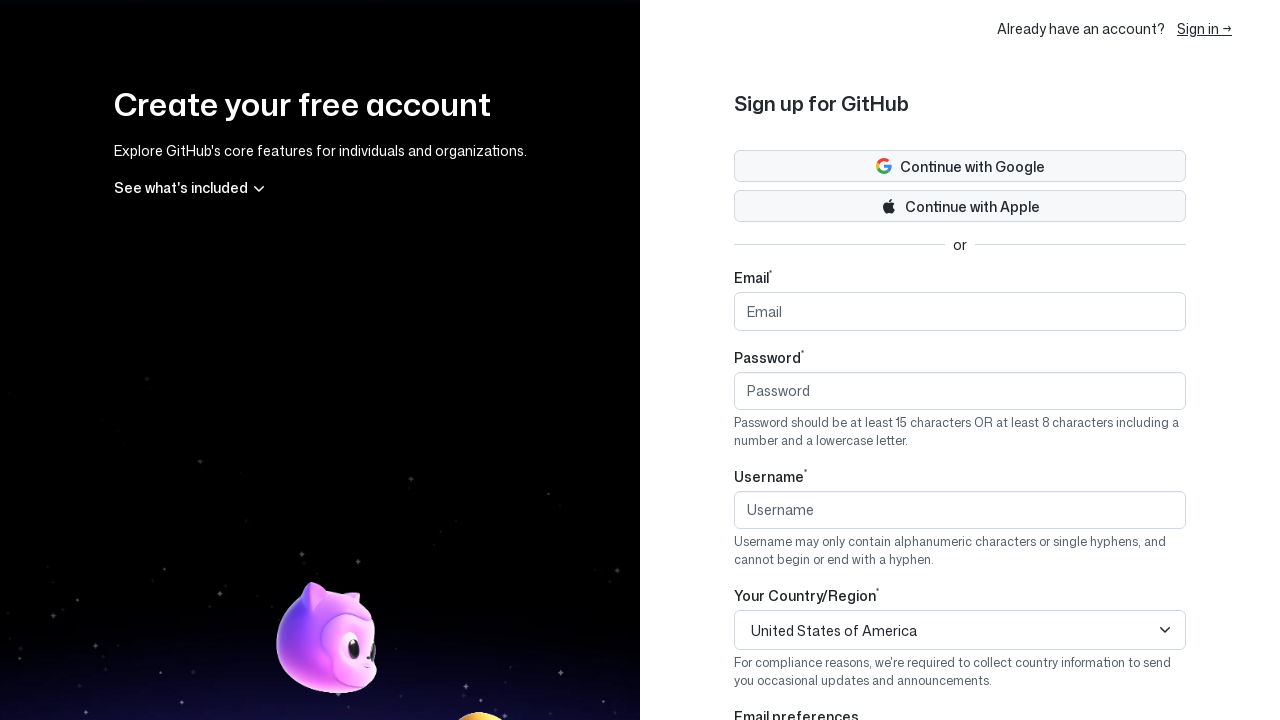

Waited 5 seconds for GitHub signup page to load
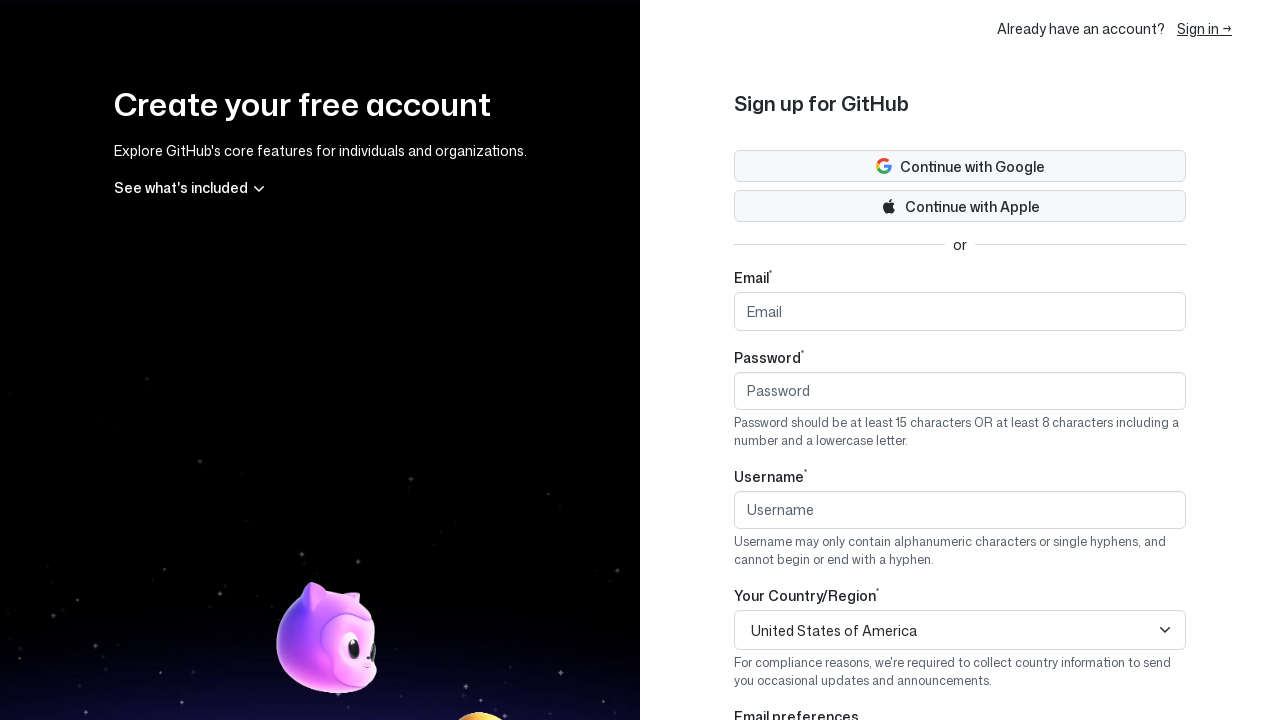

Located email input field element
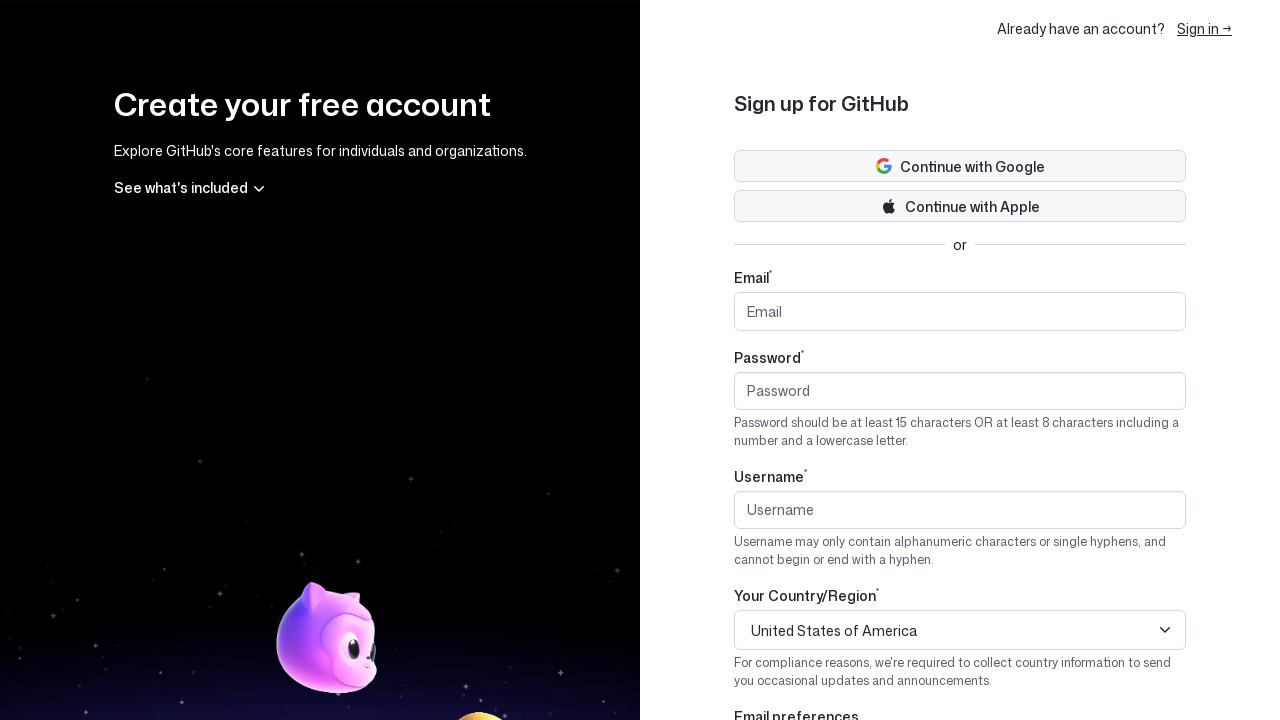

Verified that email input field is visible on the GitHub signup page
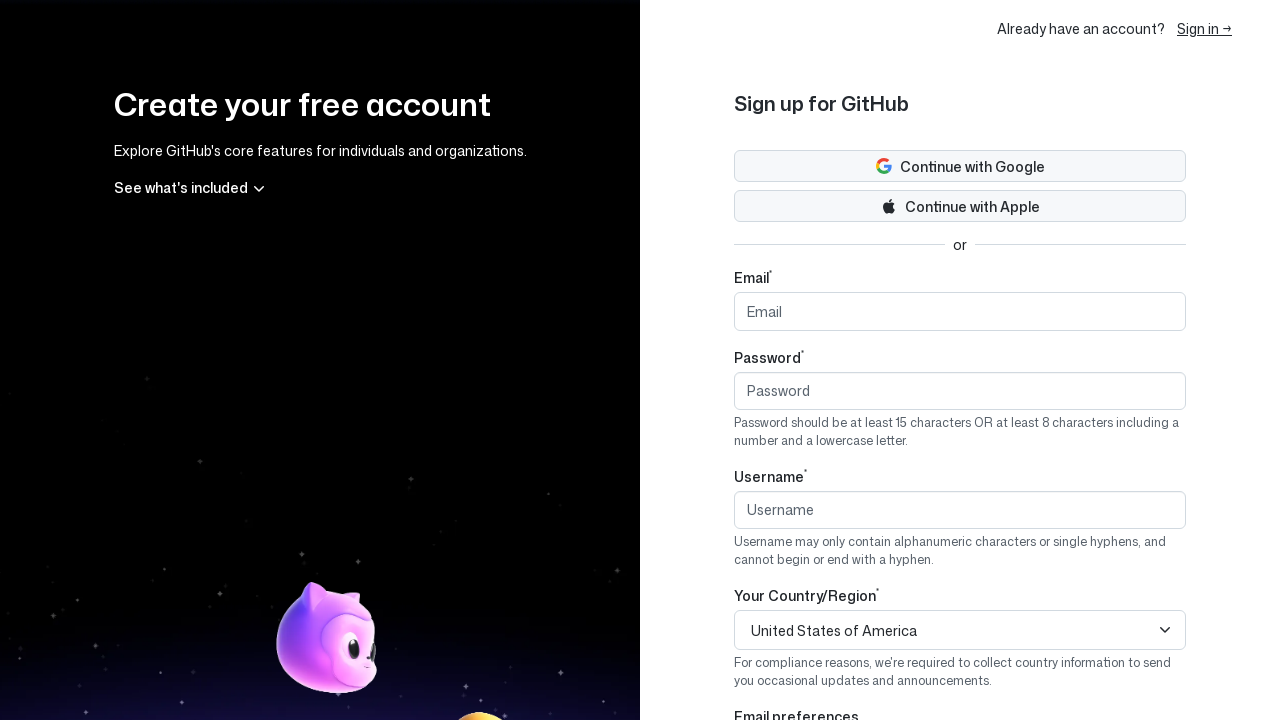

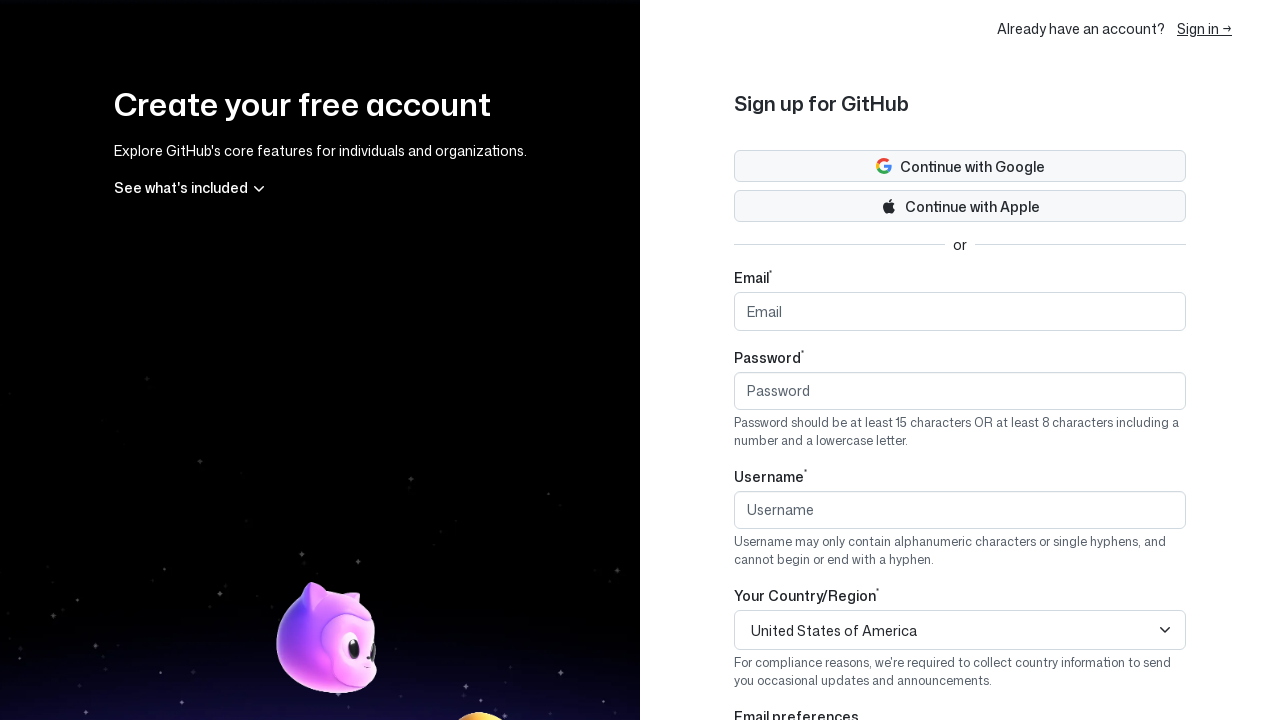